Tests a registration form by filling in required fields (first name, last name, email) and submitting the form, then verifies successful registration message is displayed.

Starting URL: http://suninjuly.github.io/registration1.html

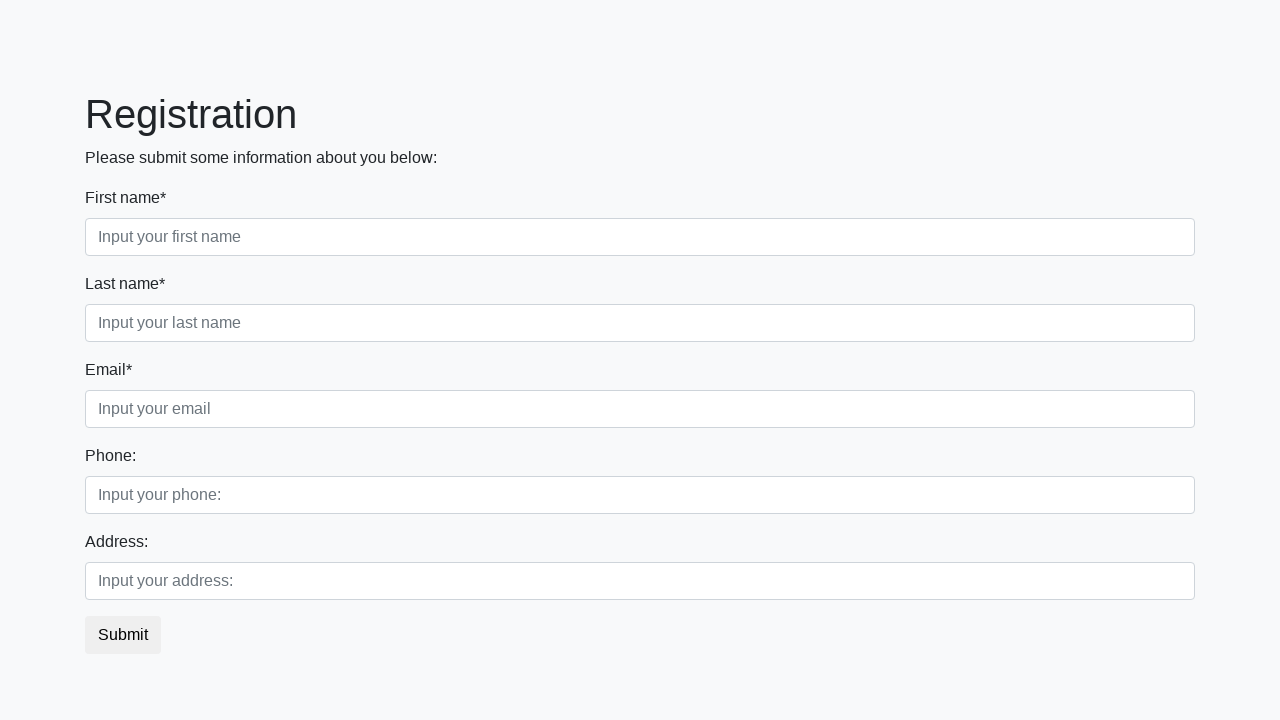

Filled first name field with 'Tatyana' on input.form-control.first[required]
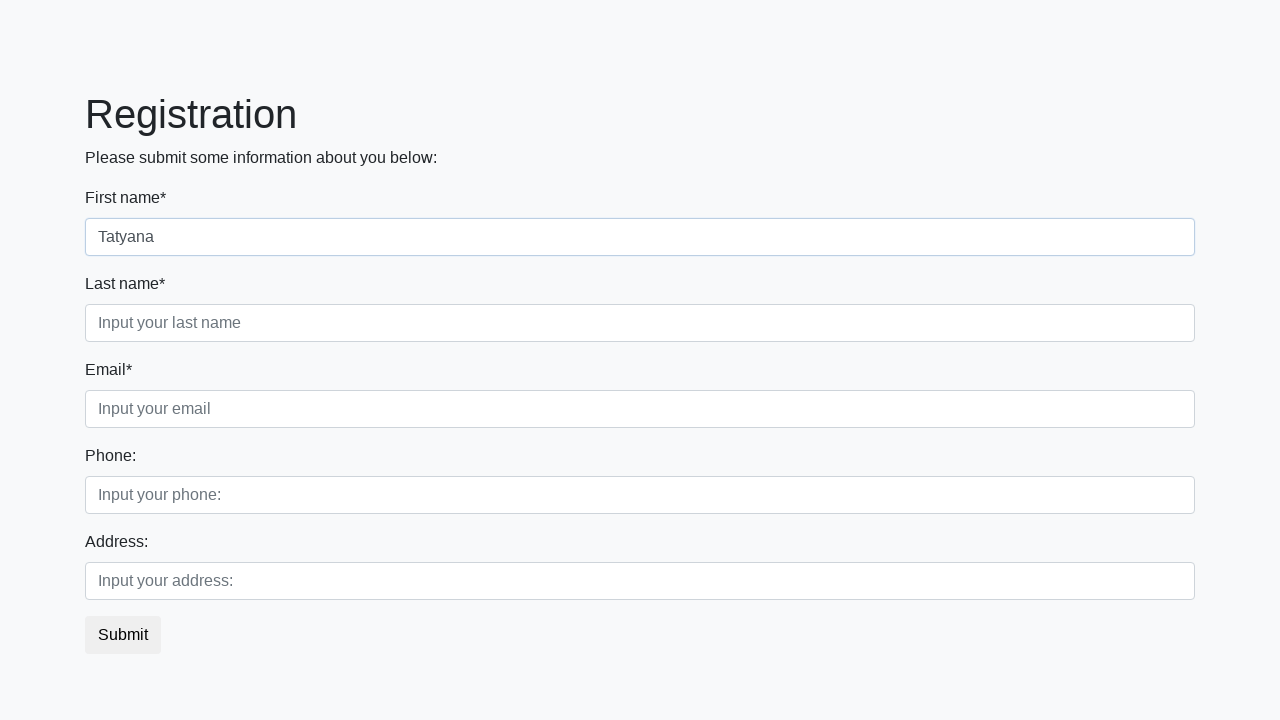

Filled last name field with 'Ivleva' on xpath=/html/body/div/form/div[1]/div[2]/input
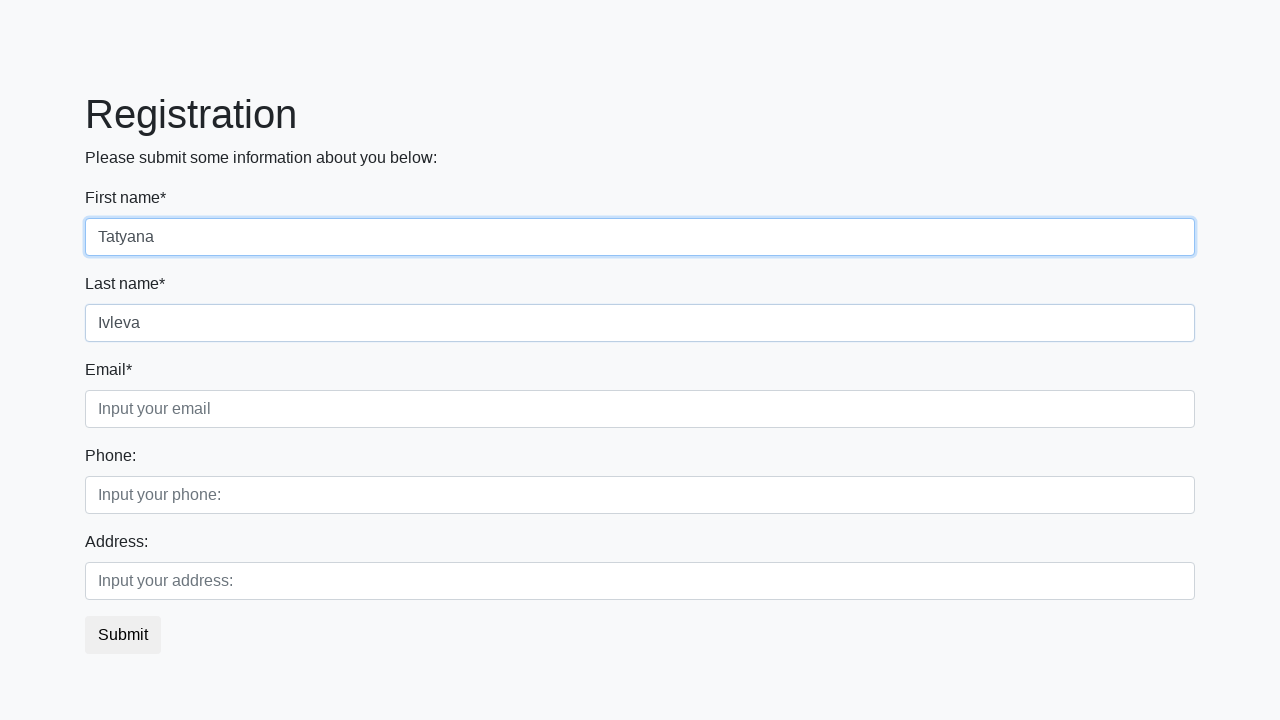

Filled email field with 'edu@test.ru' on xpath=/html/body/div/form/div[1]/div[3]/input
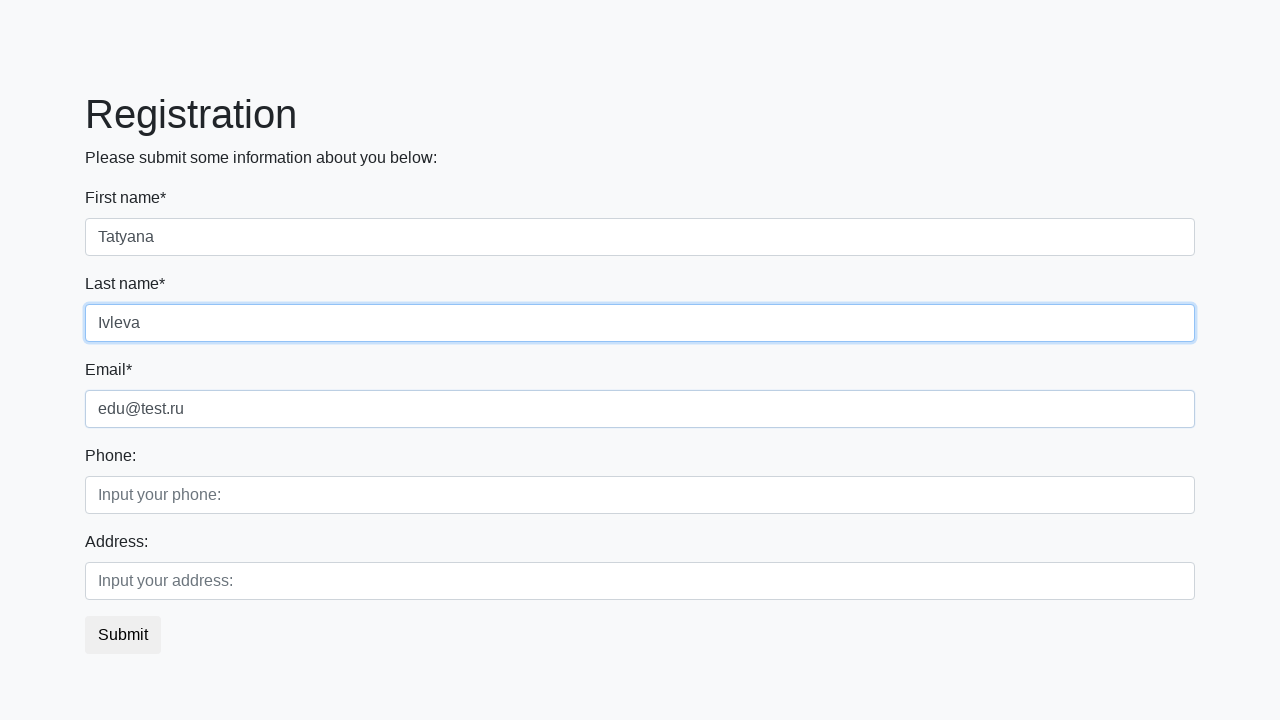

Clicked submit button to register at (123, 635) on button.btn
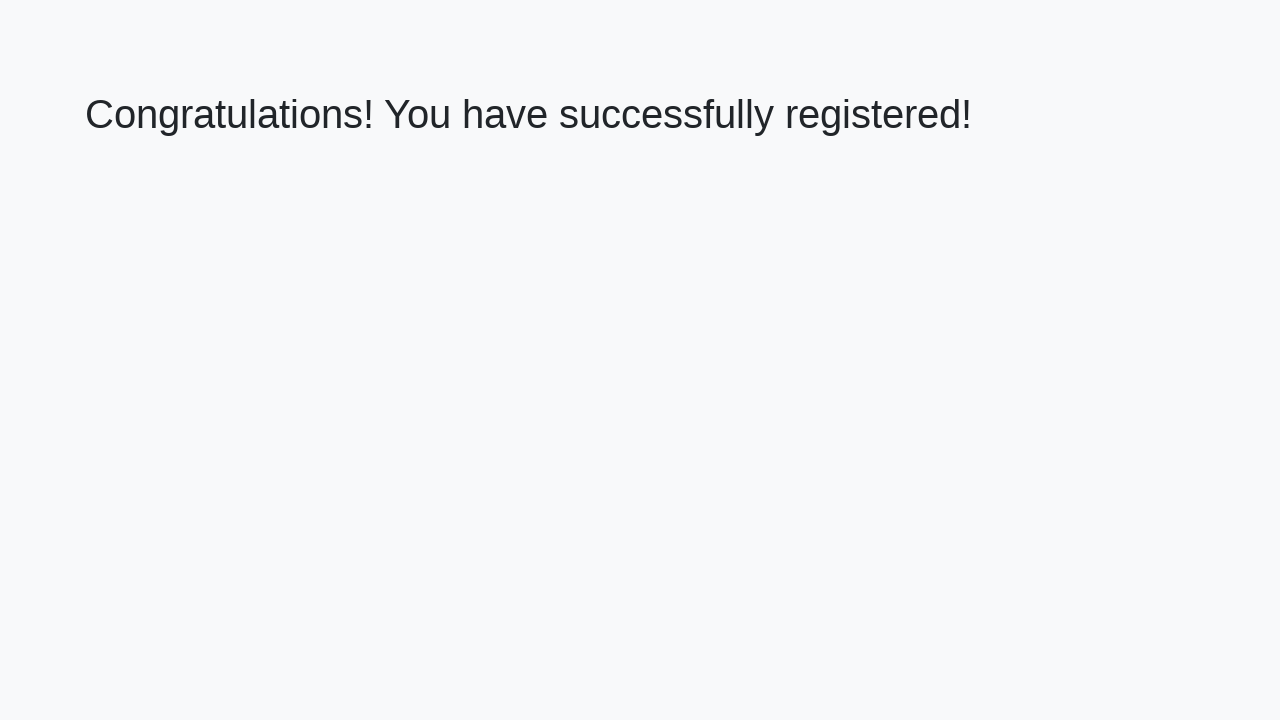

Success message heading loaded
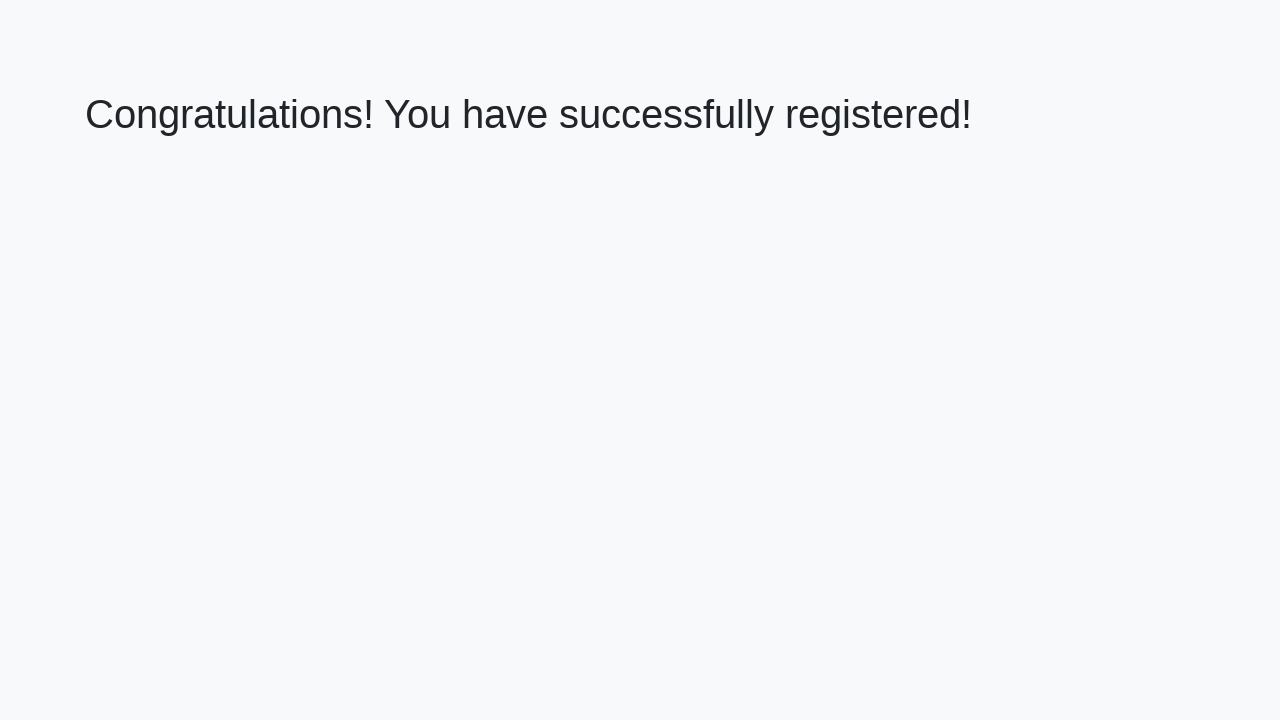

Retrieved welcome text from heading
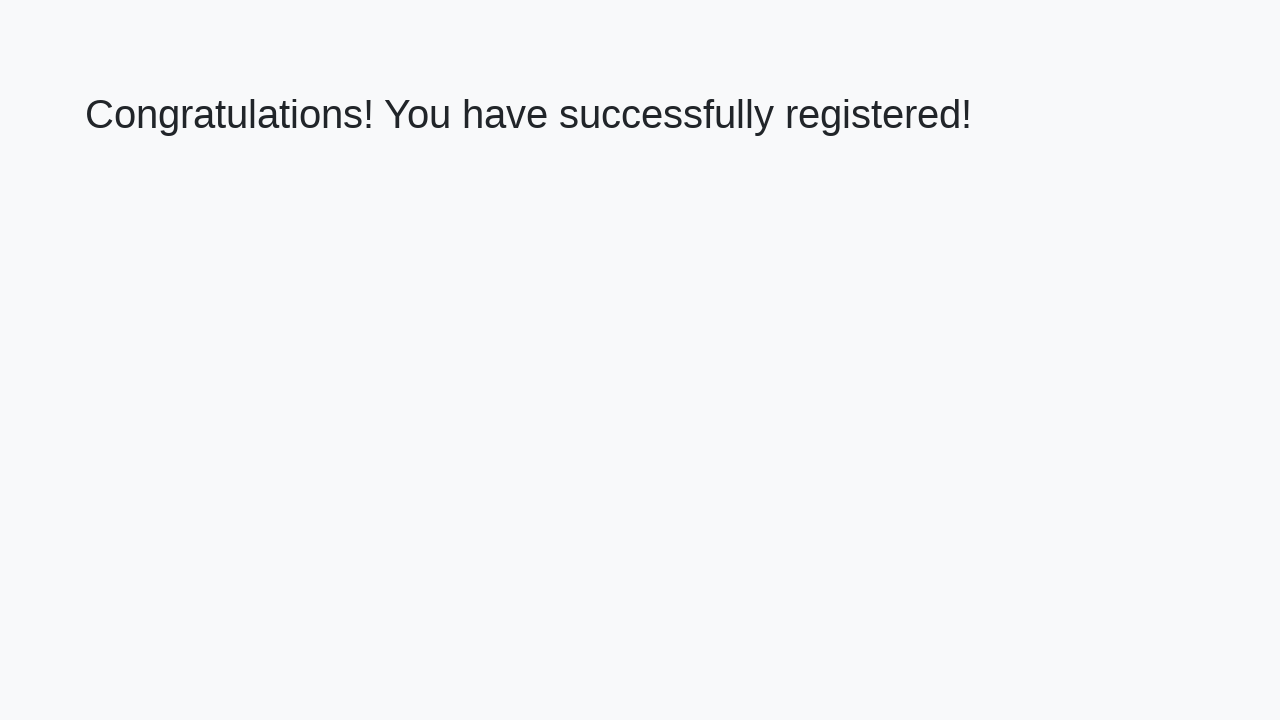

Verified registration success message is displayed
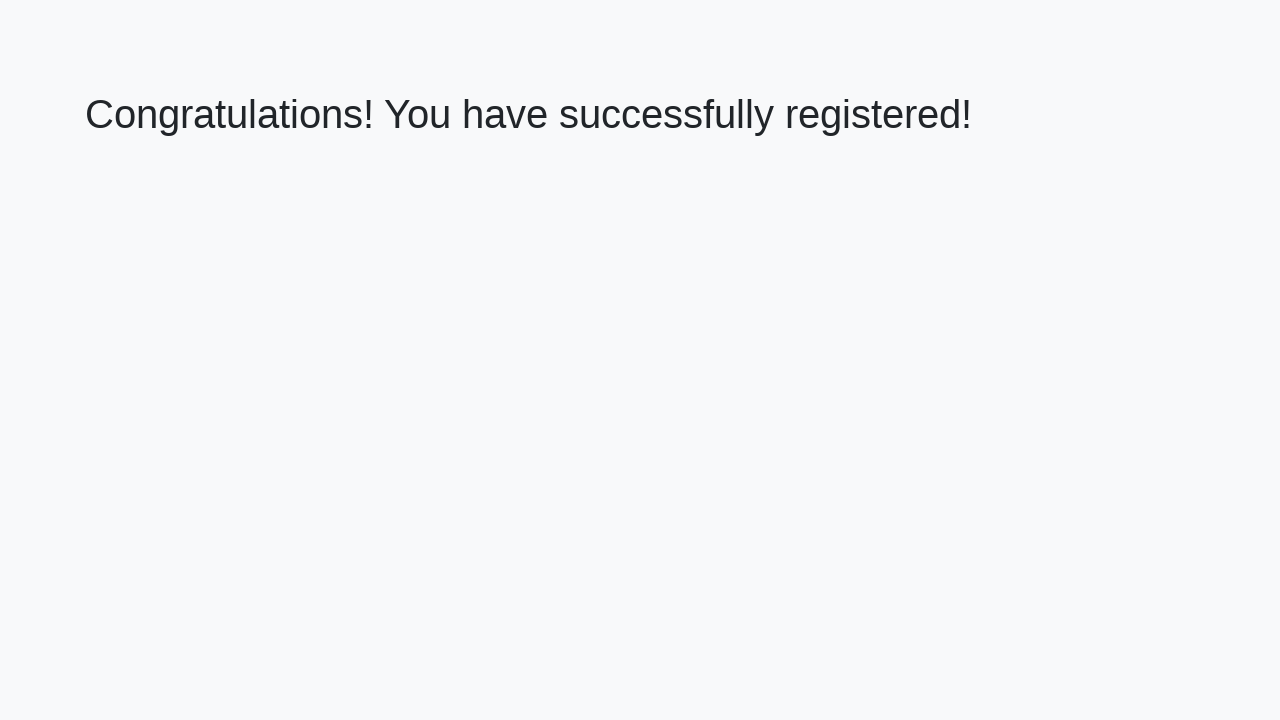

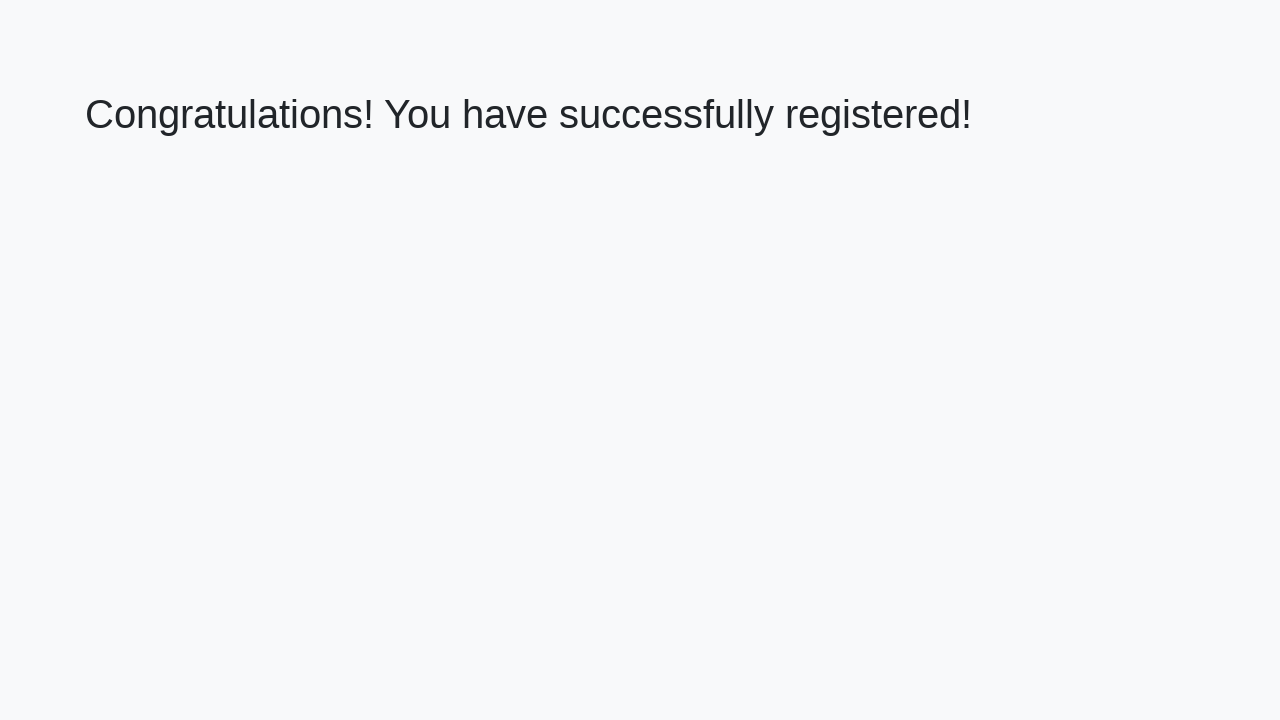